Navigates to Meesho website and verifies the page loads by checking the title

Starting URL: https://www.meesho.com/

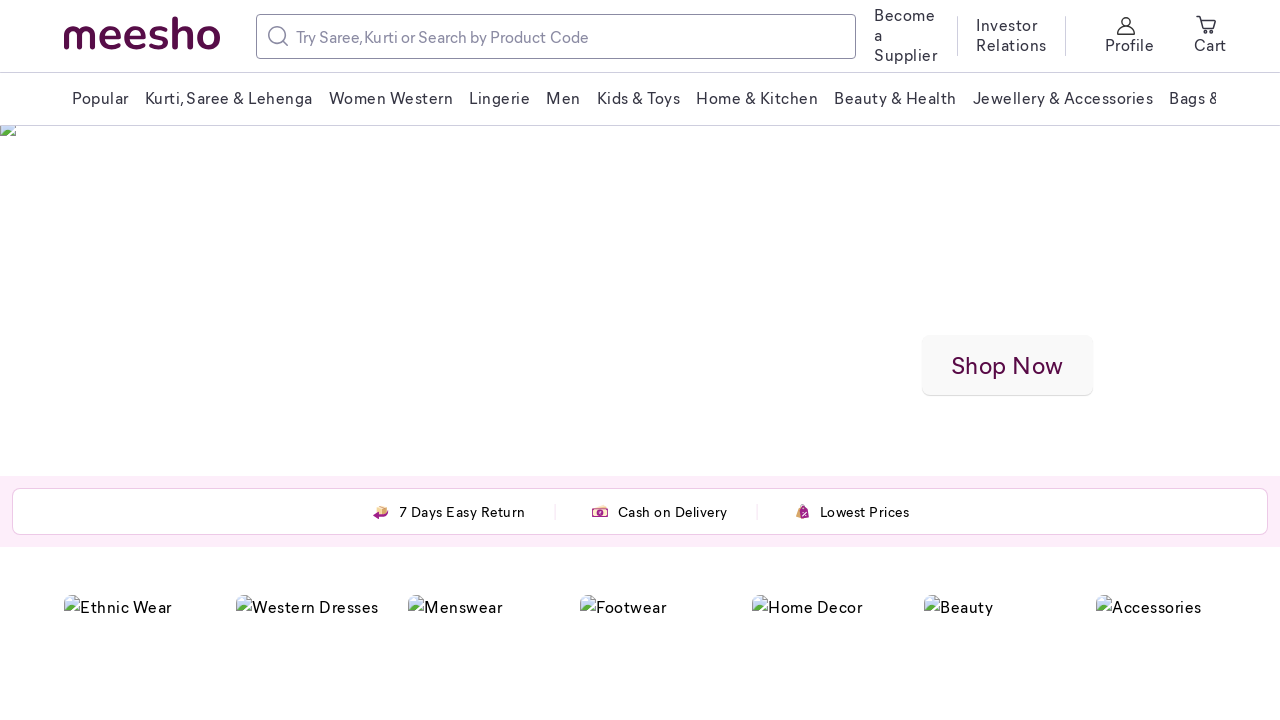

Navigated to Meesho website
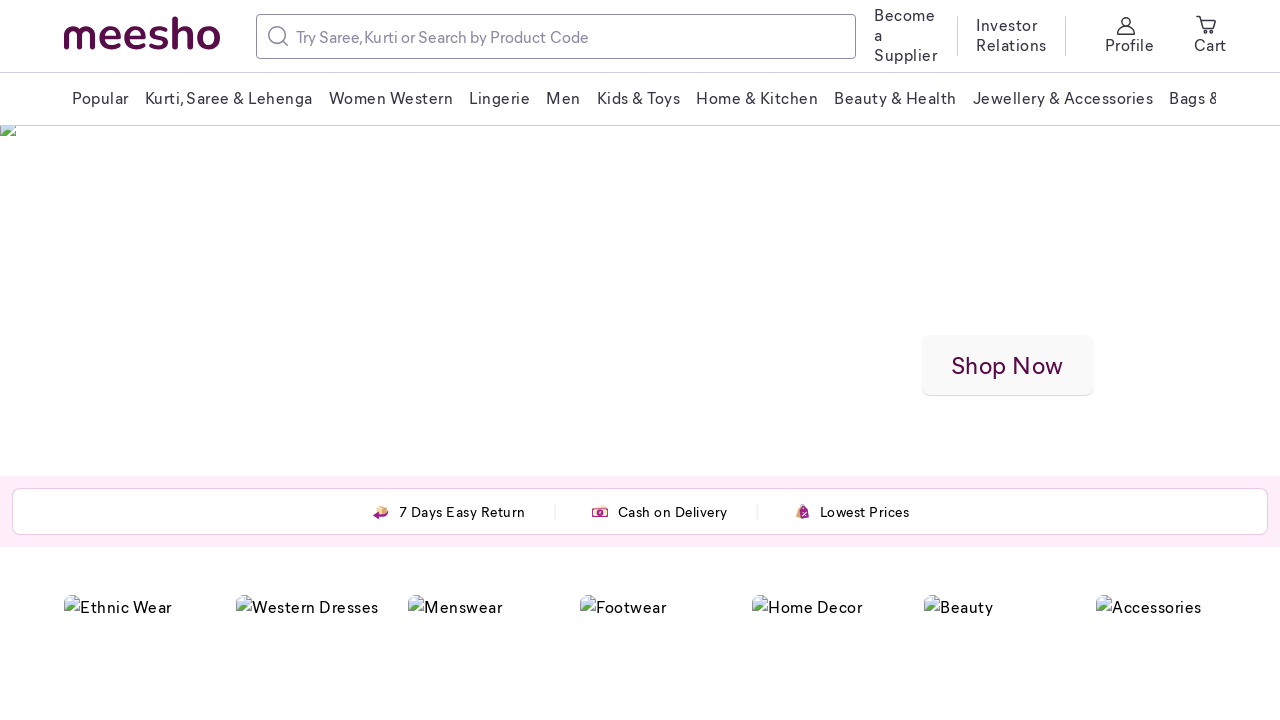

Page fully loaded and network became idle
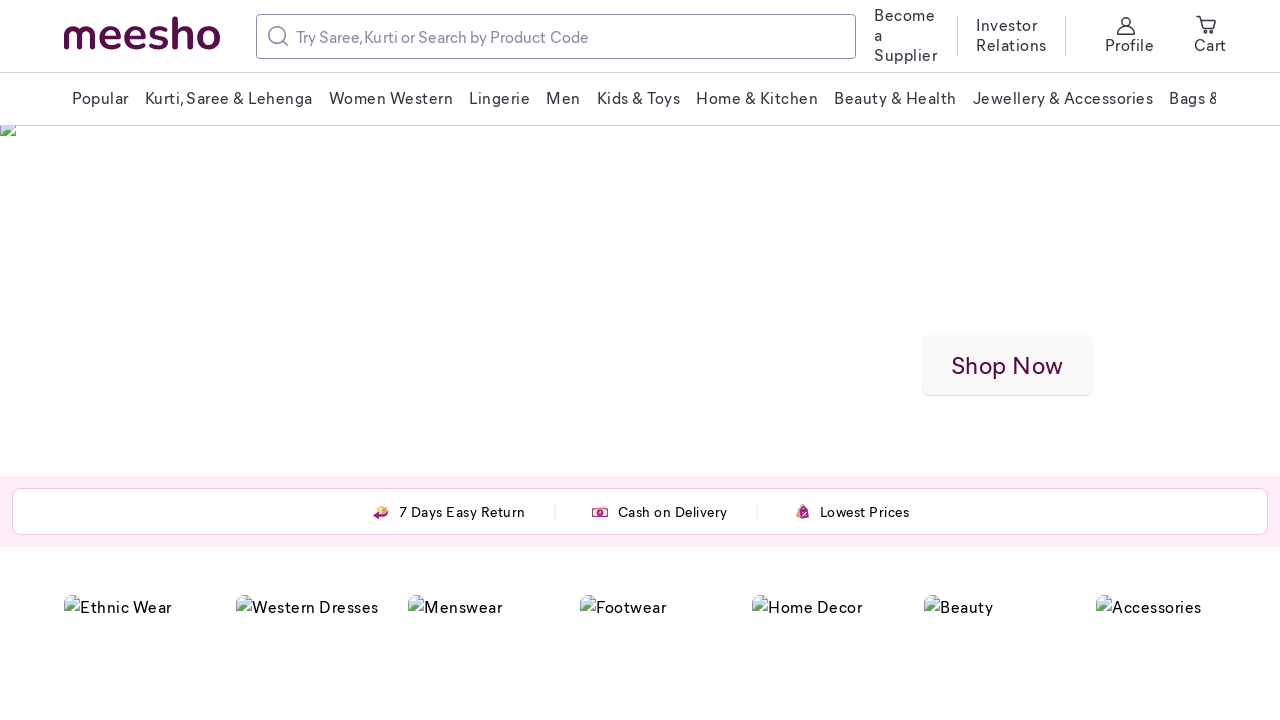

Retrieved page title: Online Shopping Site for Fashion, Electronics, Home & More | Meesho
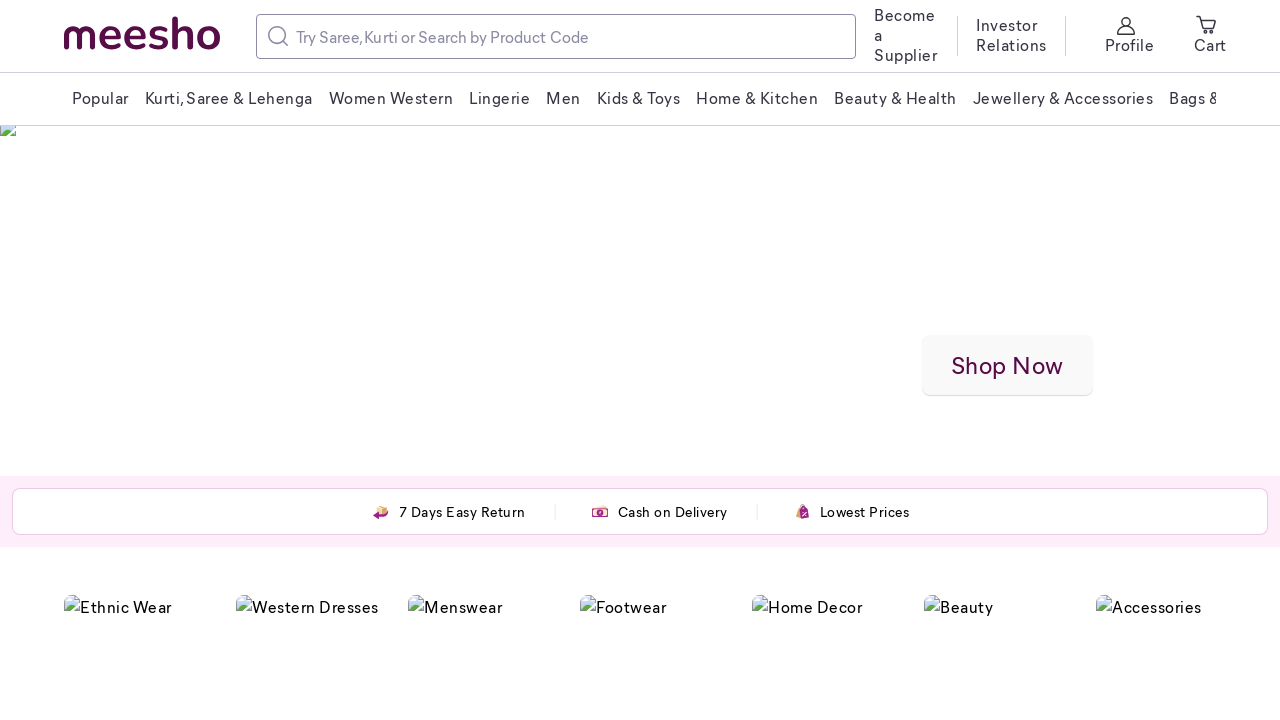

Printed page title to console
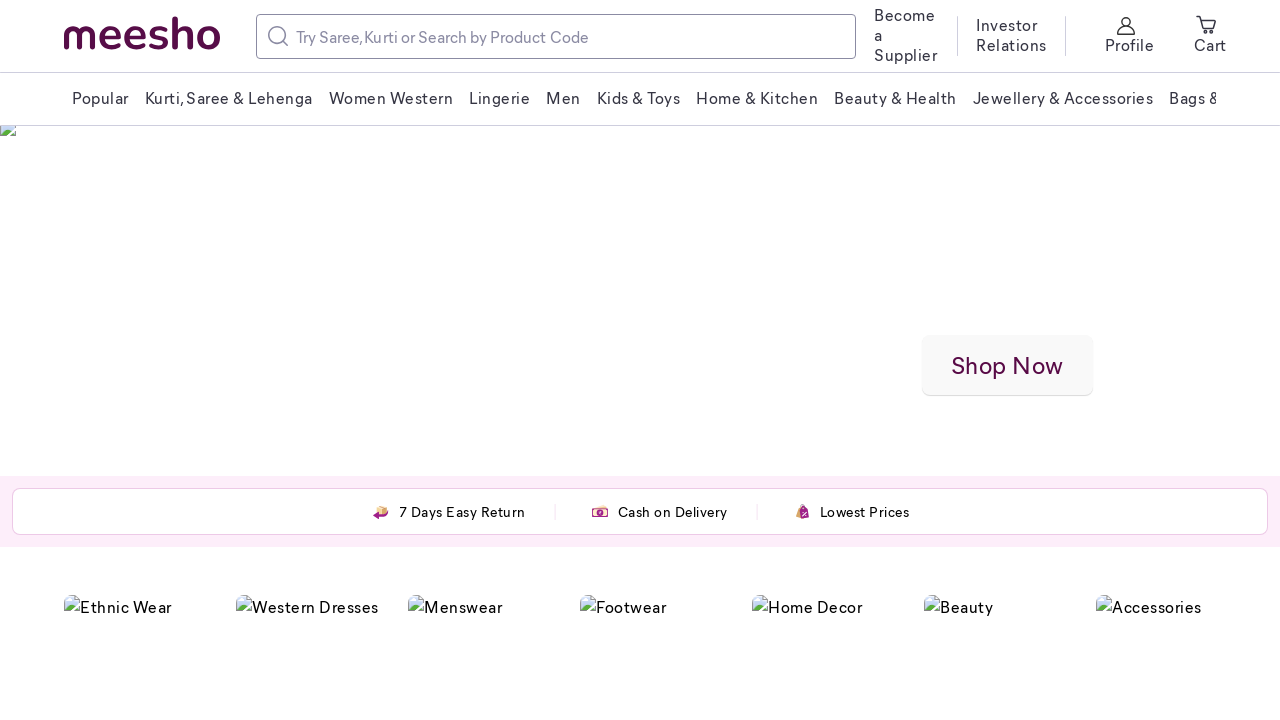

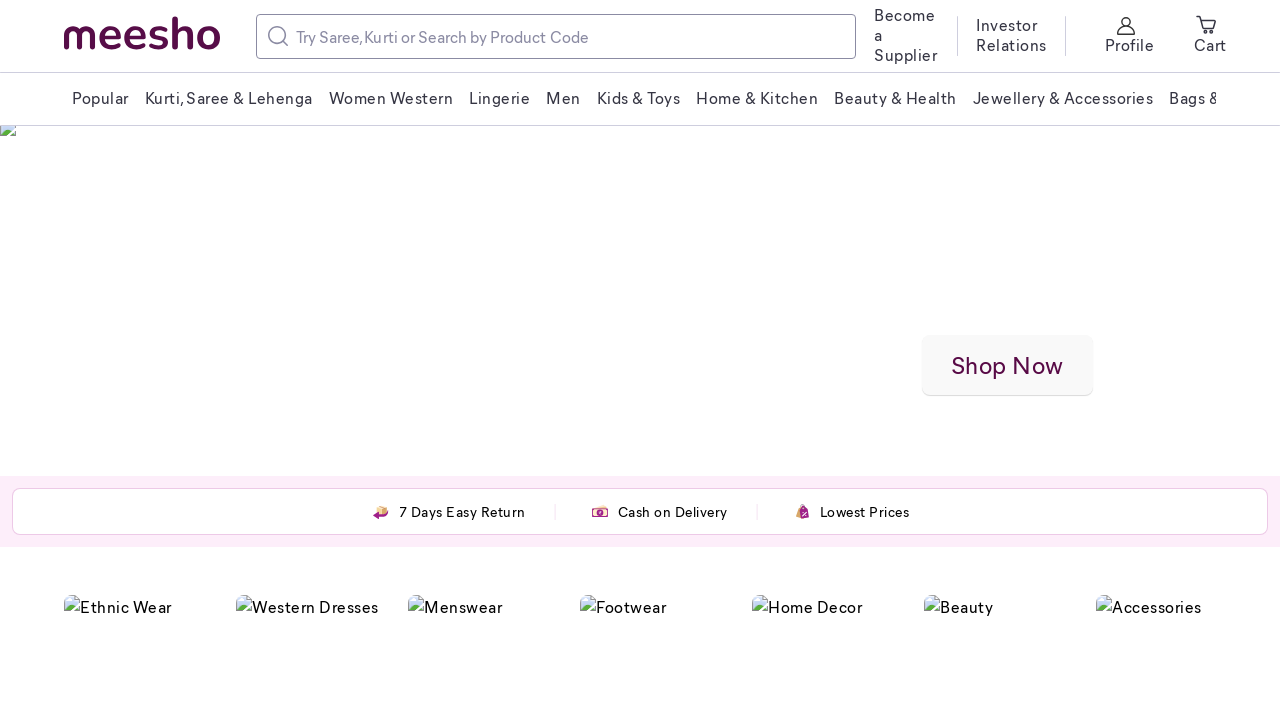